Tests a jQuery combo tree dropdown component by clicking to open it and selecting a nested option, then verifying the selected value

Starting URL: https://www.jqueryscript.net/demo/Drop-Down-Combo-Tree/

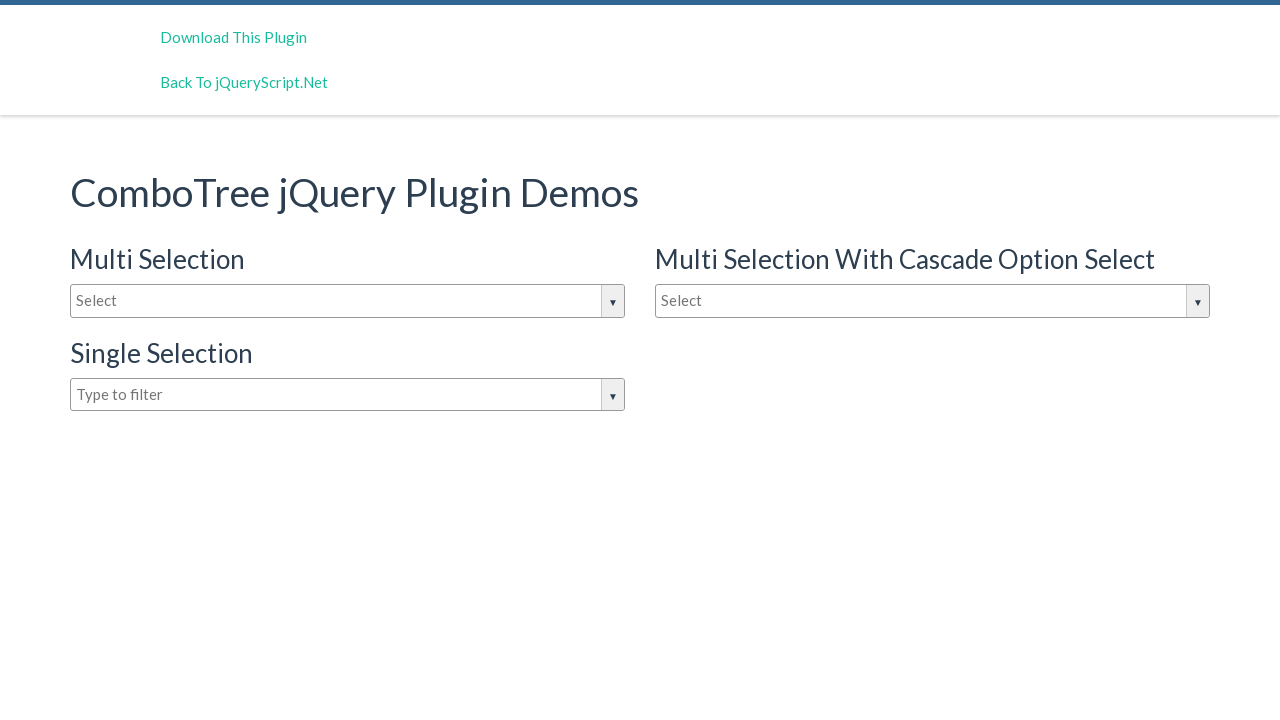

Clicked on the combo tree dropdown input to open it at (348, 301) on #justAnInputBox
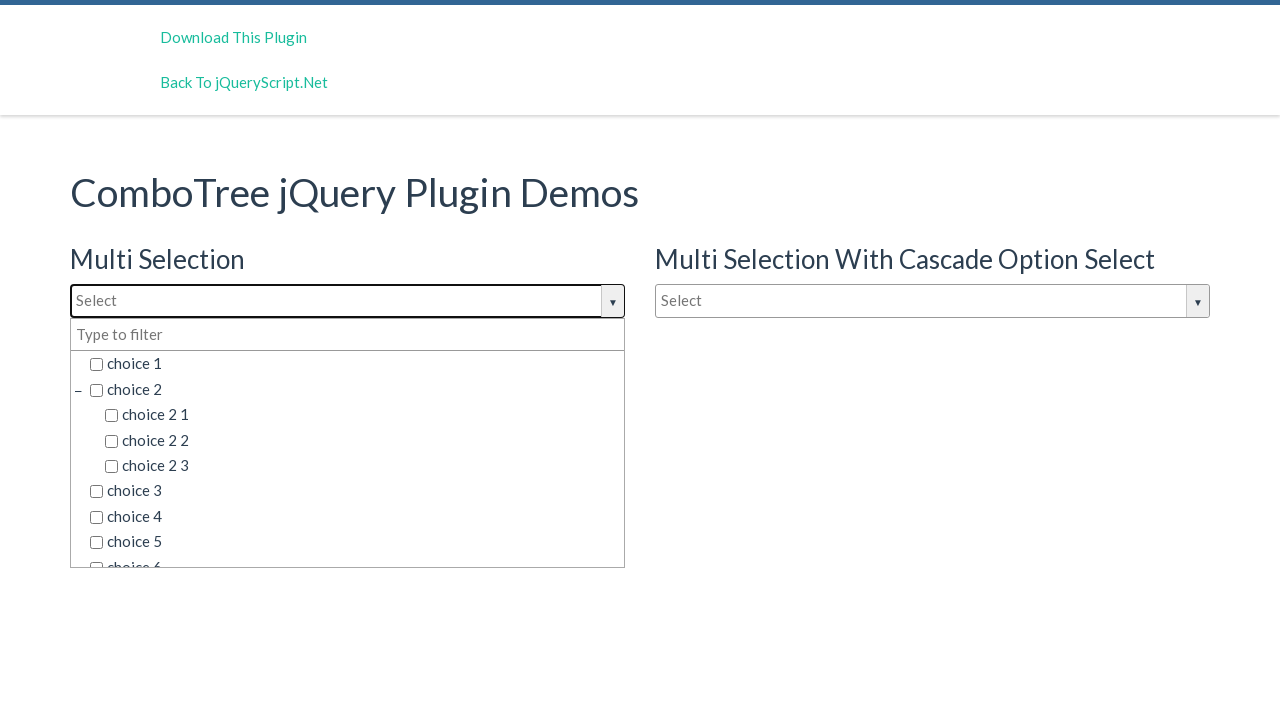

Waited for nested option 'choice 6 2 1' to become visible
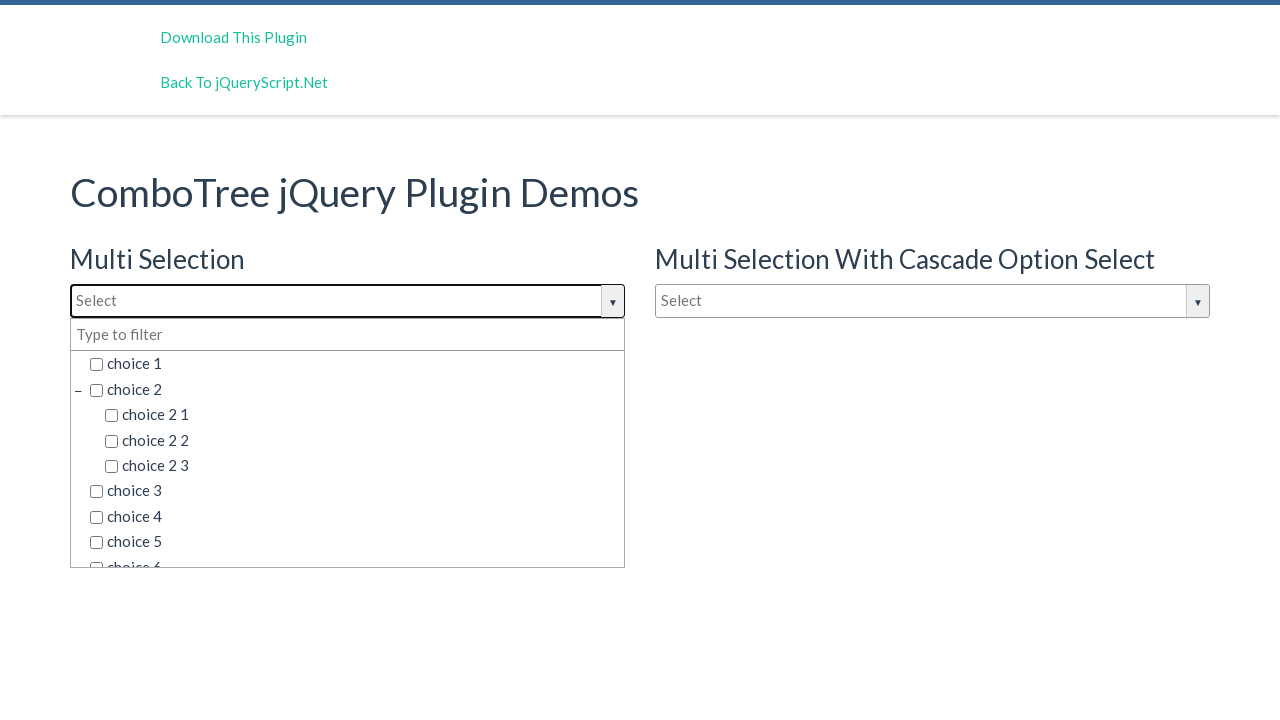

Clicked on nested option 'choice 6 2 1' to select it at (370, 478) on xpath=//span[text()='choice 6 2 1']
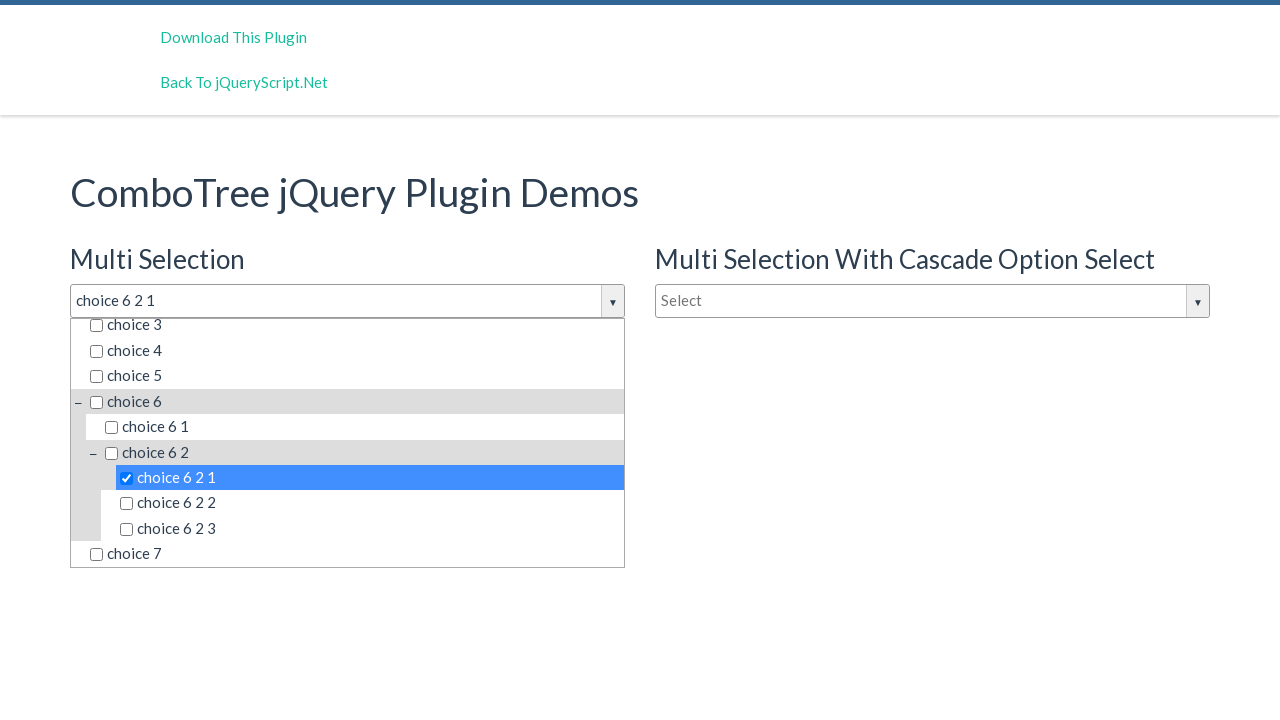

Verified that the input field now contains a selected value
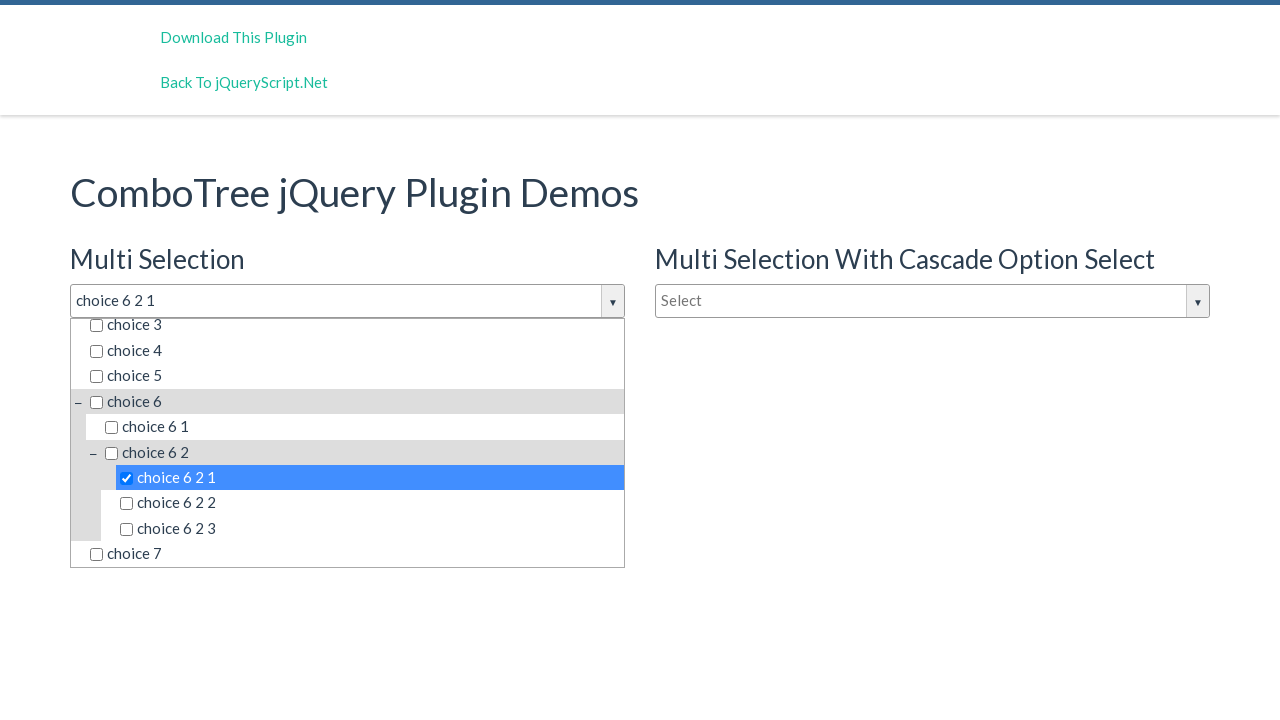

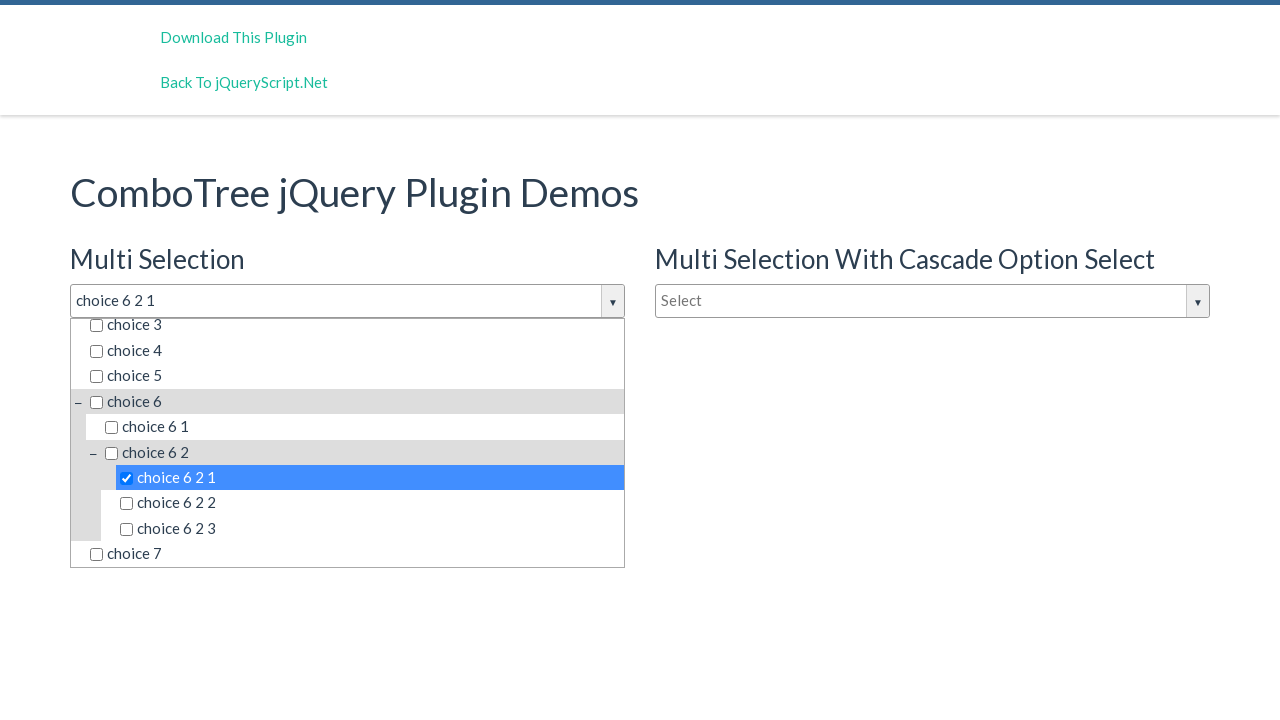